Tests the add/remove elements functionality by clicking the Add button multiple times, verifying delete buttons appear, then clicking one delete button and verifying the count decreases

Starting URL: https://loopcamp.vercel.app/add-remove-elements.html

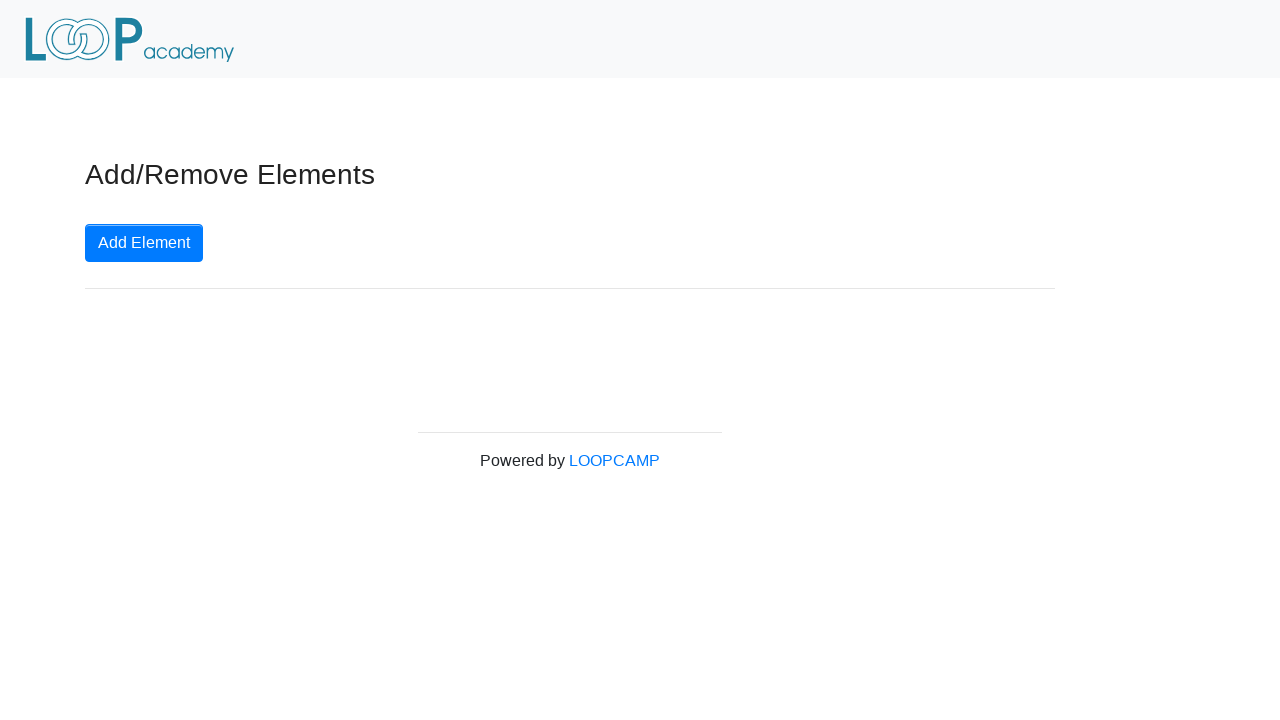

Navigated to add-remove elements page
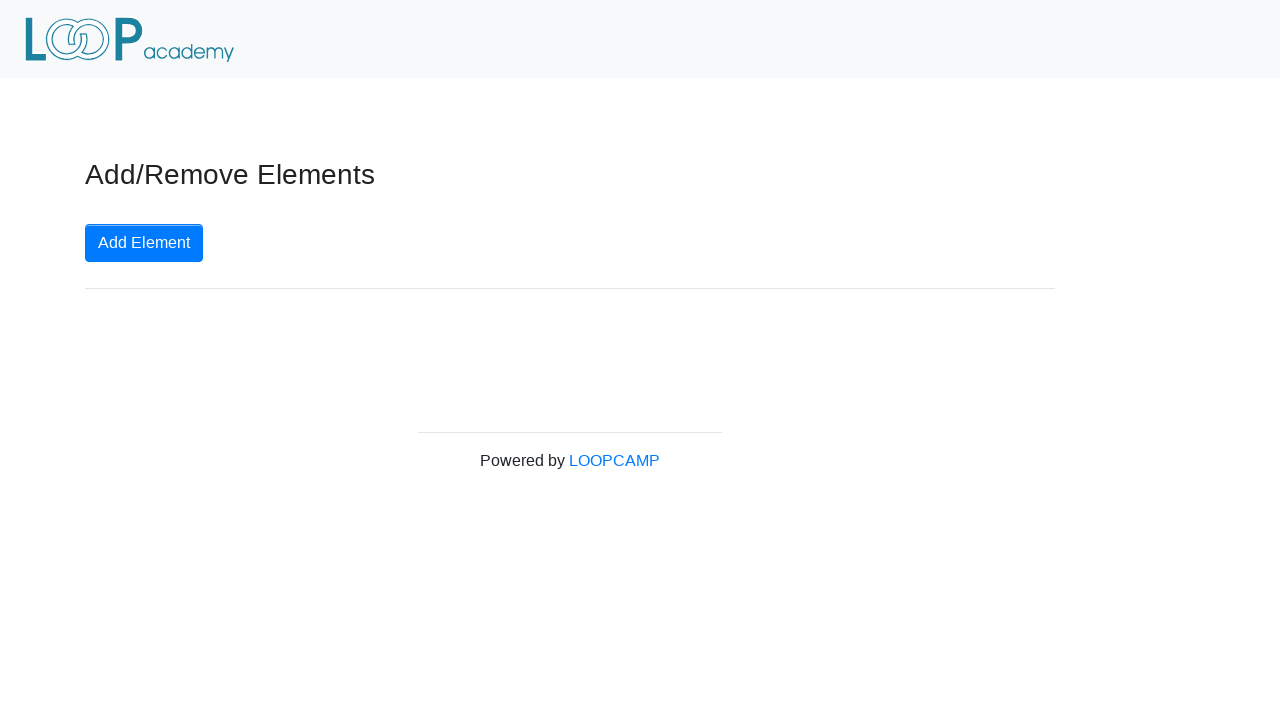

Located the Add button
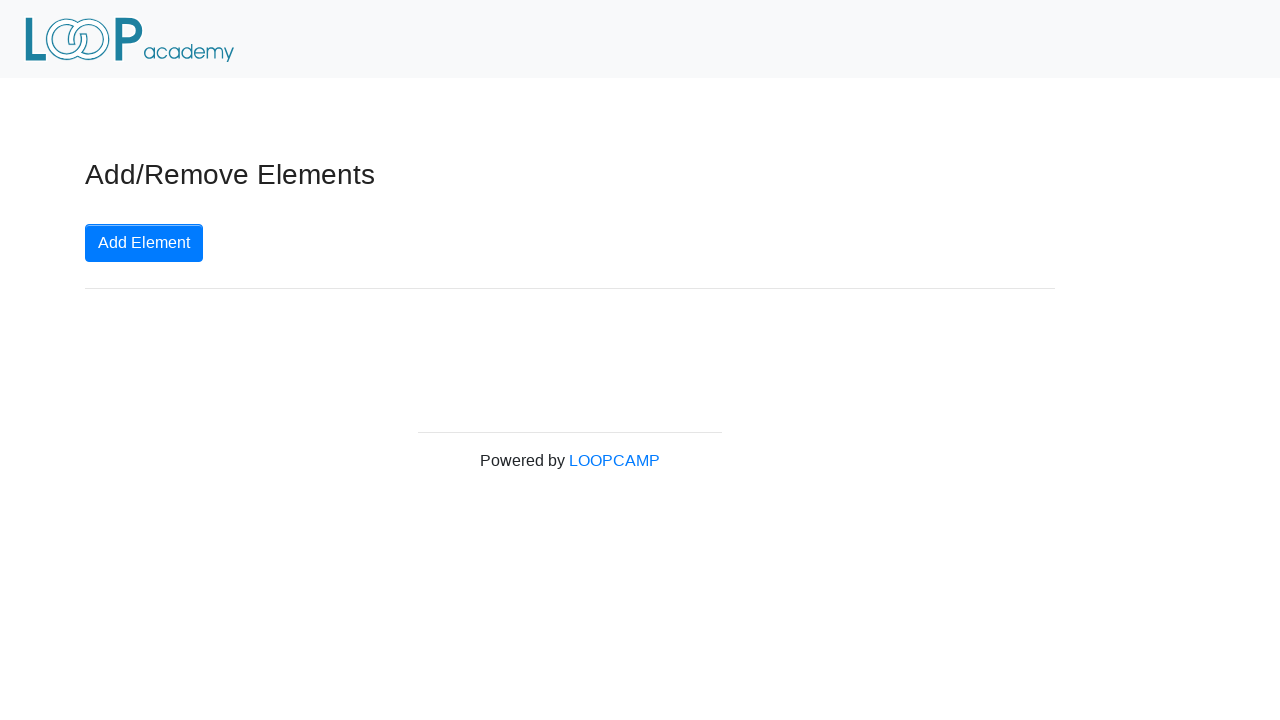

Verified Add button text is 'Add Element'
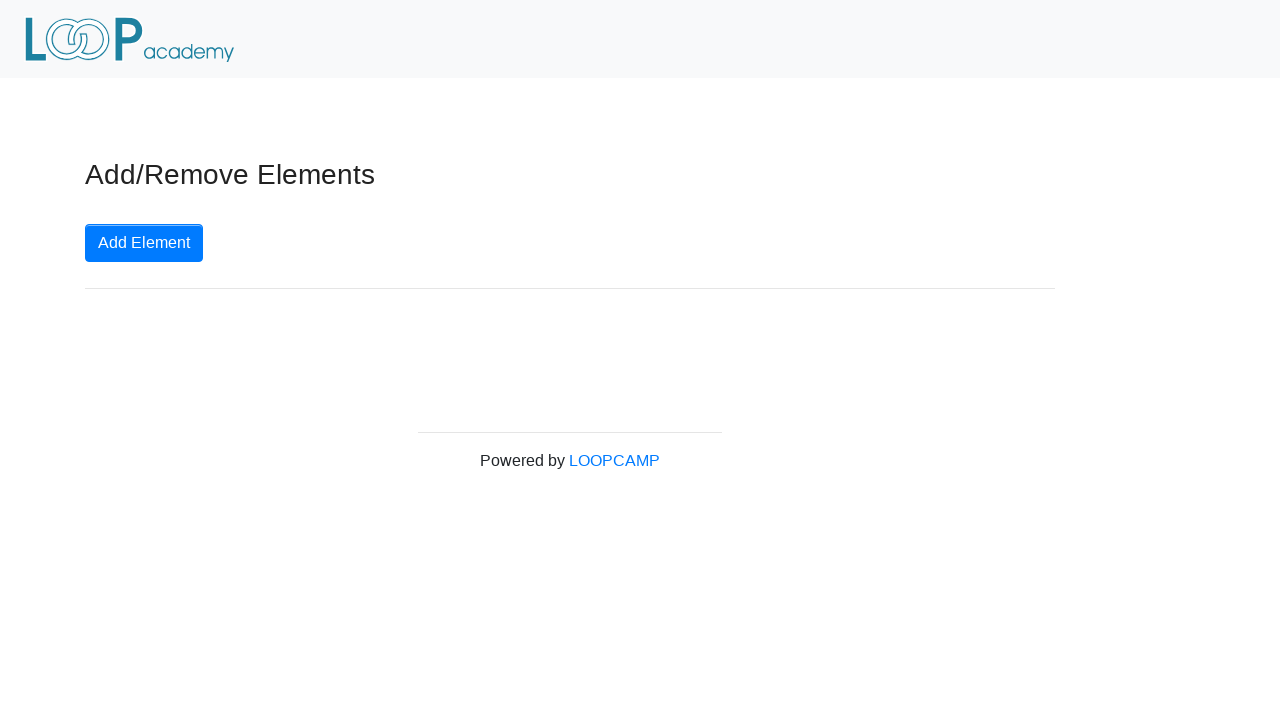

Located delete buttons selector
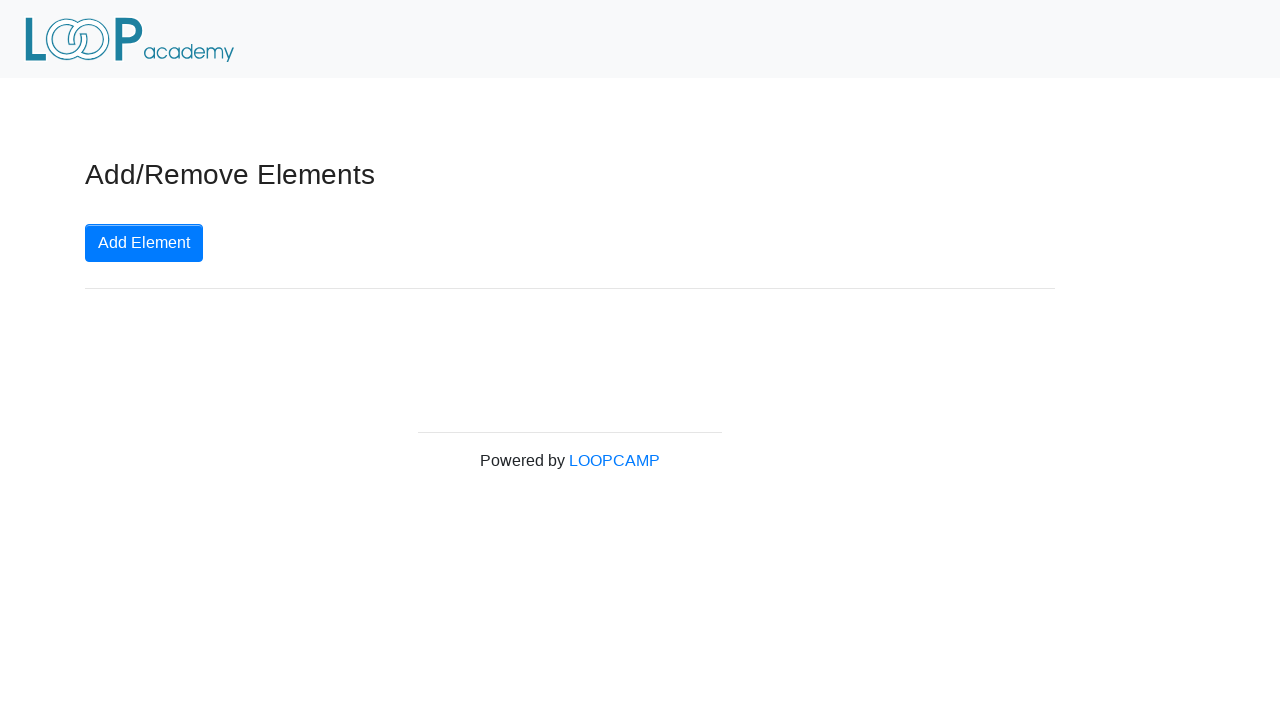

Verified no delete buttons exist by default
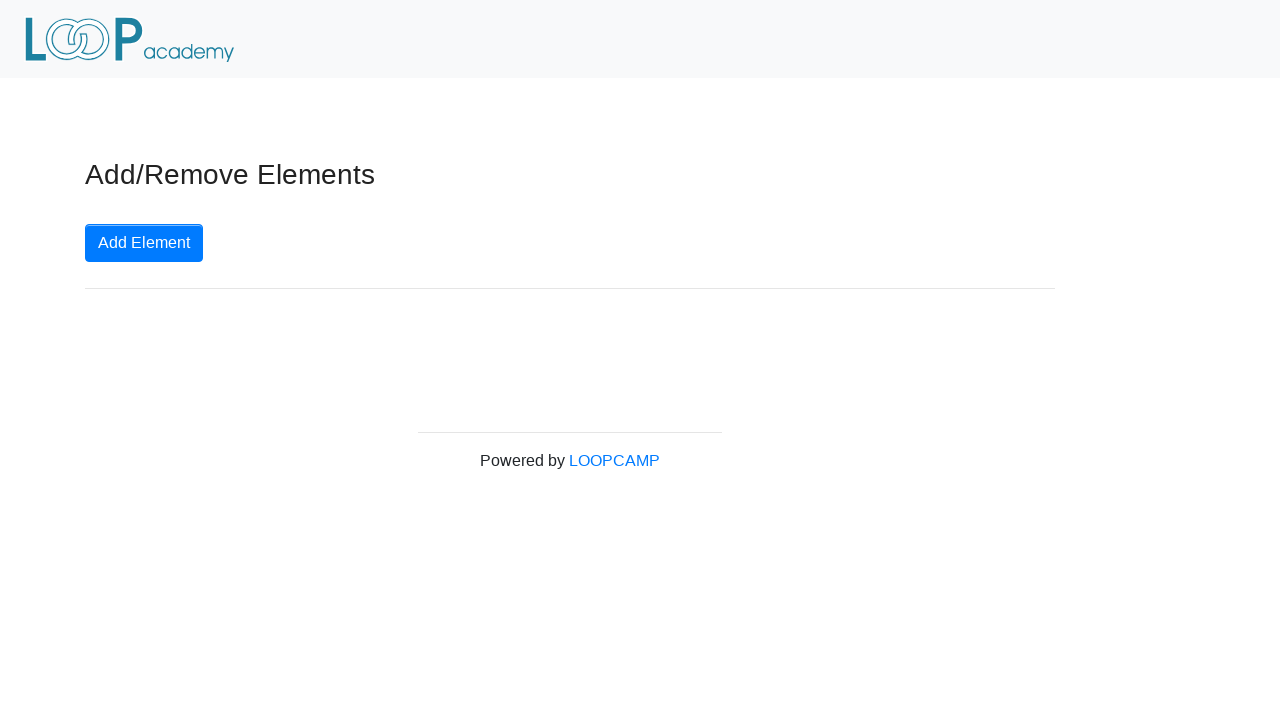

Generated random number of clicks: 4
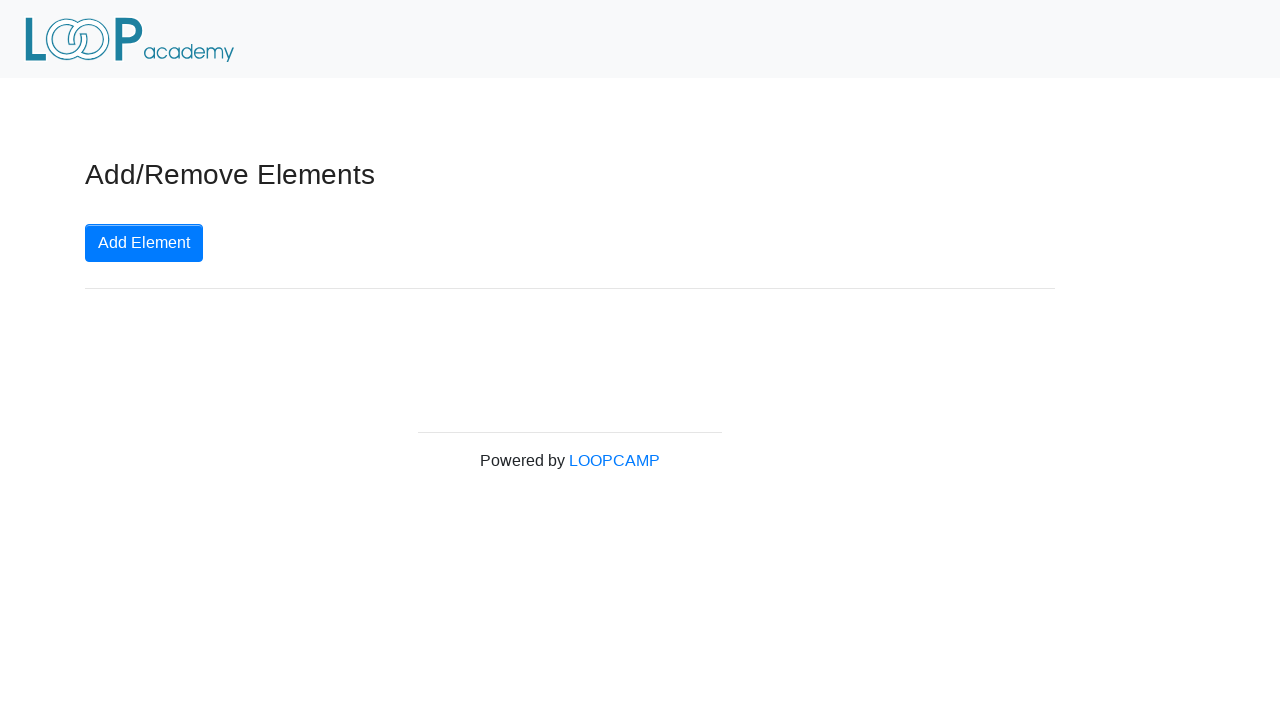

Clicked Add button (click 1 of 4) at (144, 243) on button.btn.btn-primary
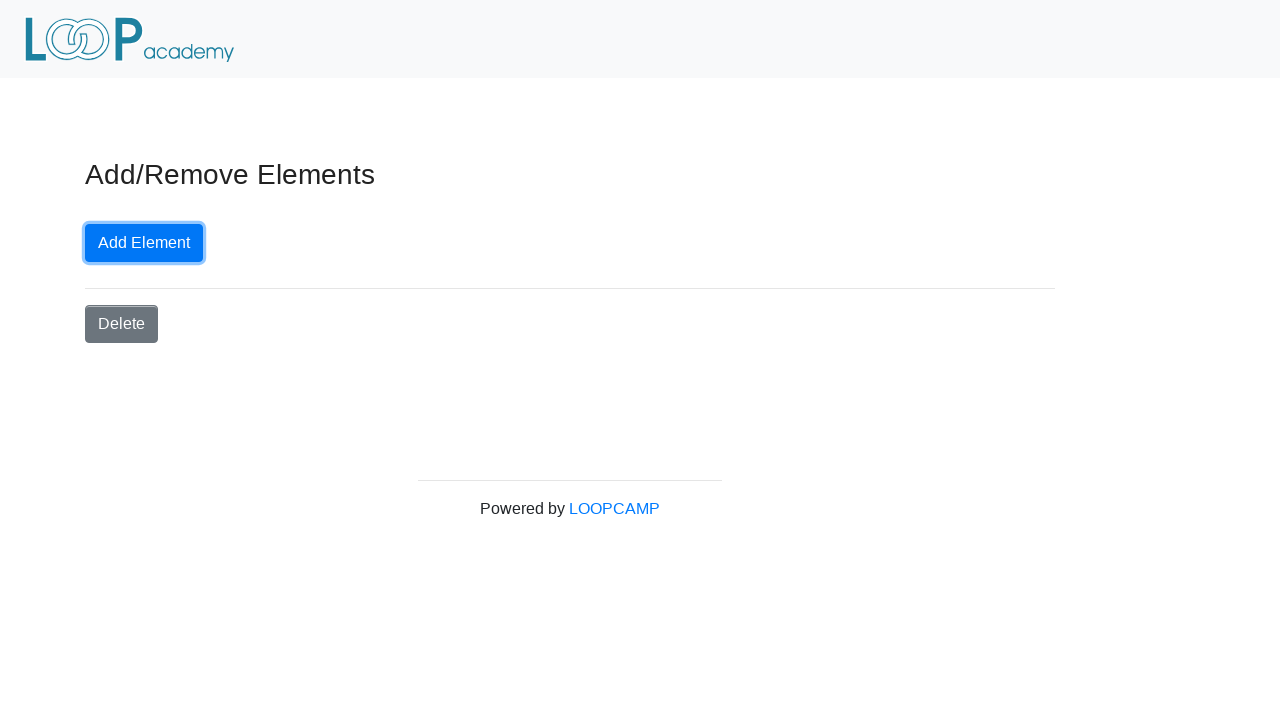

Clicked Add button (click 2 of 4) at (144, 243) on button.btn.btn-primary
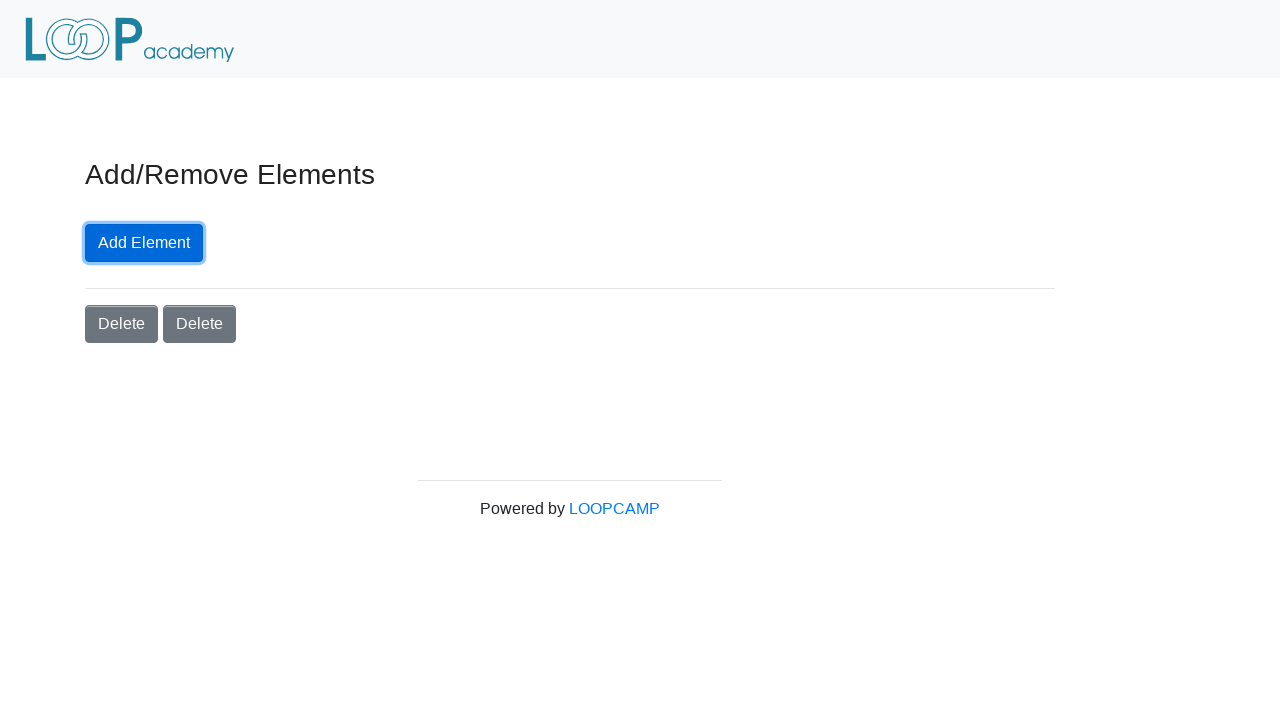

Clicked Add button (click 3 of 4) at (144, 243) on button.btn.btn-primary
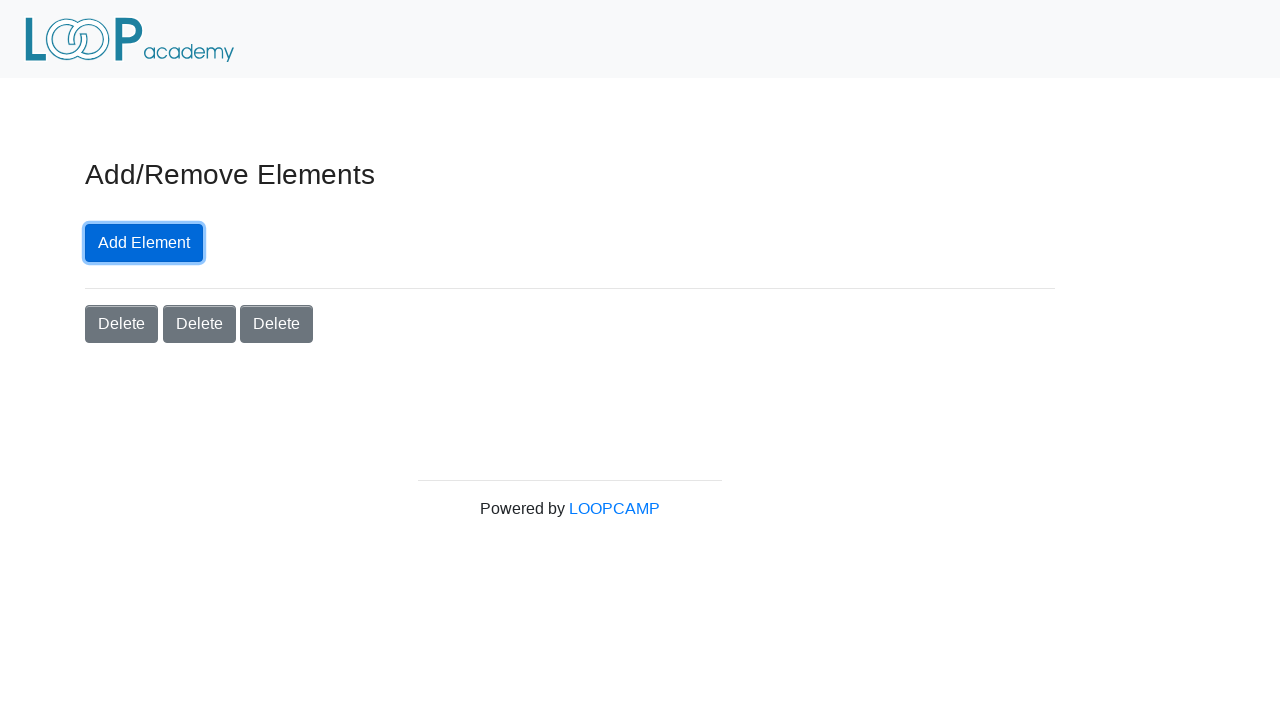

Clicked Add button (click 4 of 4) at (144, 243) on button.btn.btn-primary
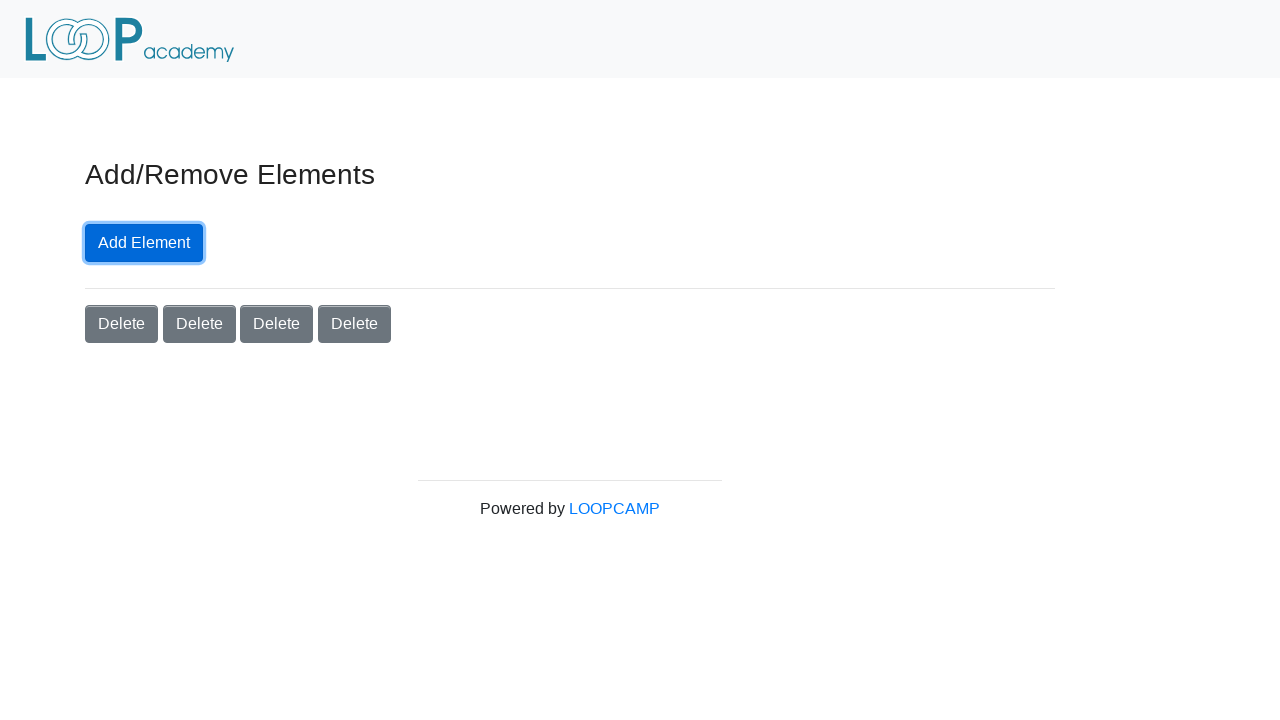

Refreshed delete buttons selector after adding elements
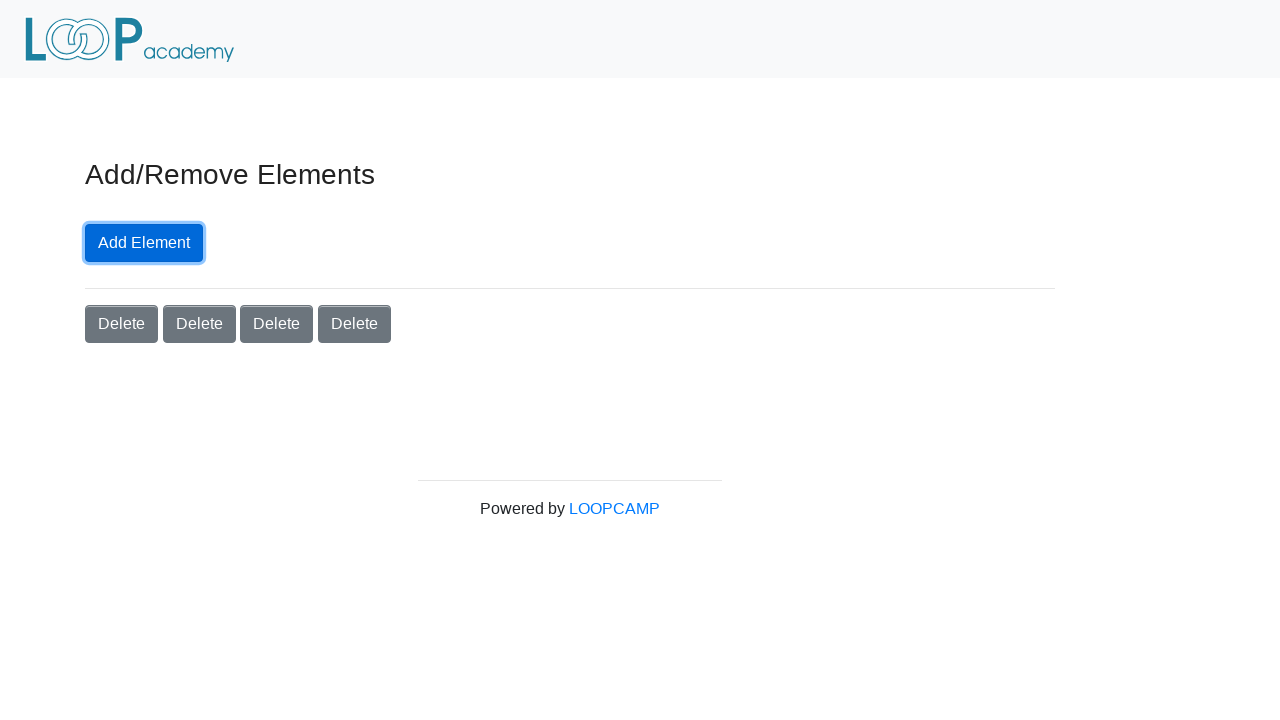

Verified 4 delete buttons appeared after adding elements
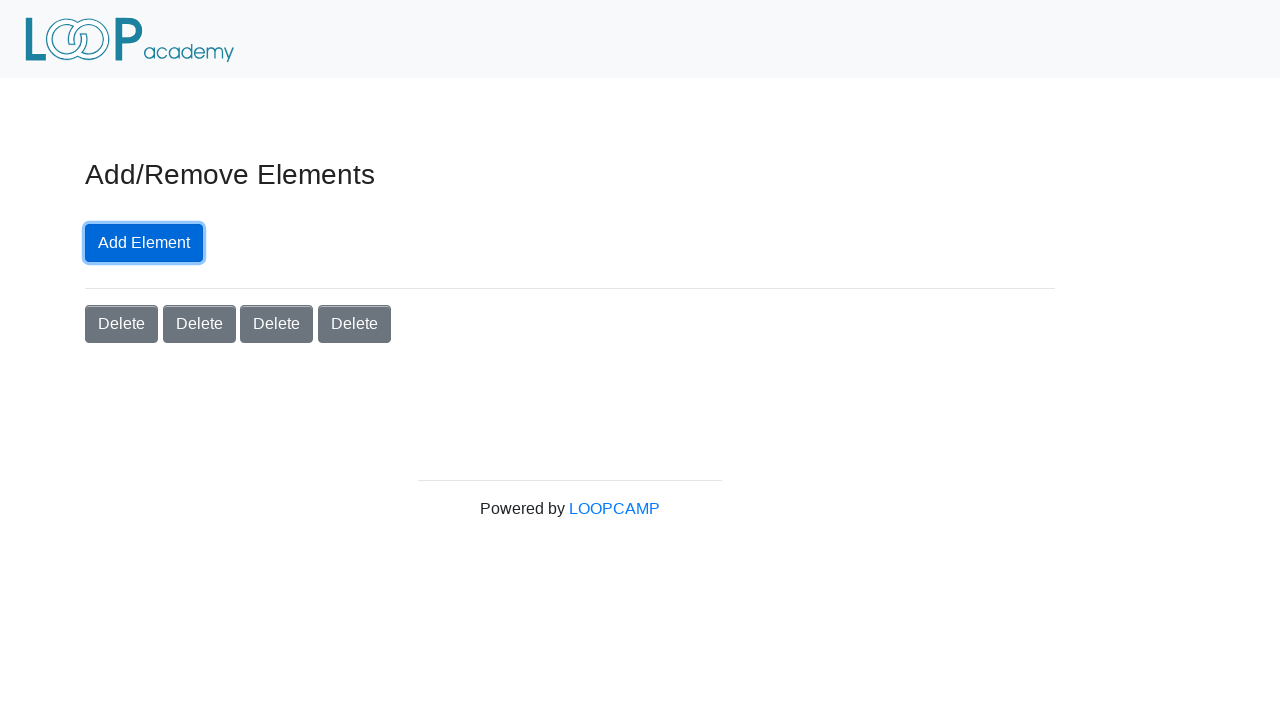

Generated random delete button index: 0
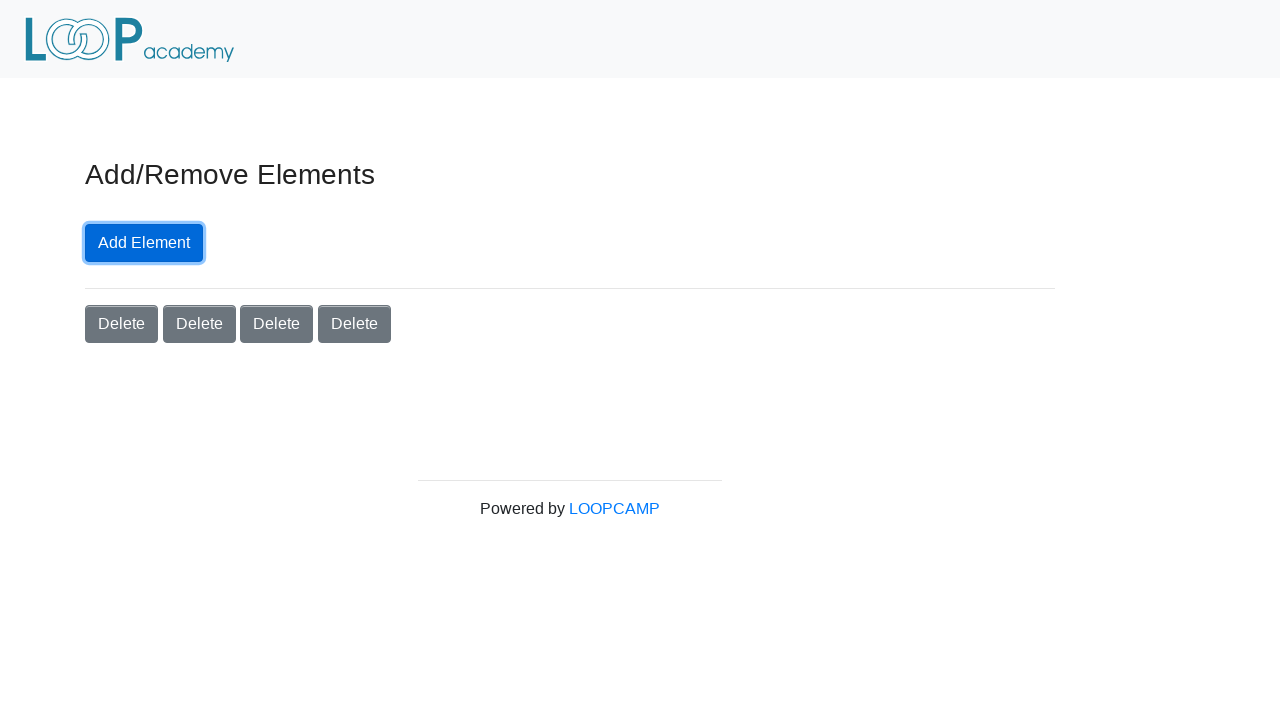

Clicked delete button at index 0 at (122, 324) on button.added-manually.btn.btn-secondary >> nth=0
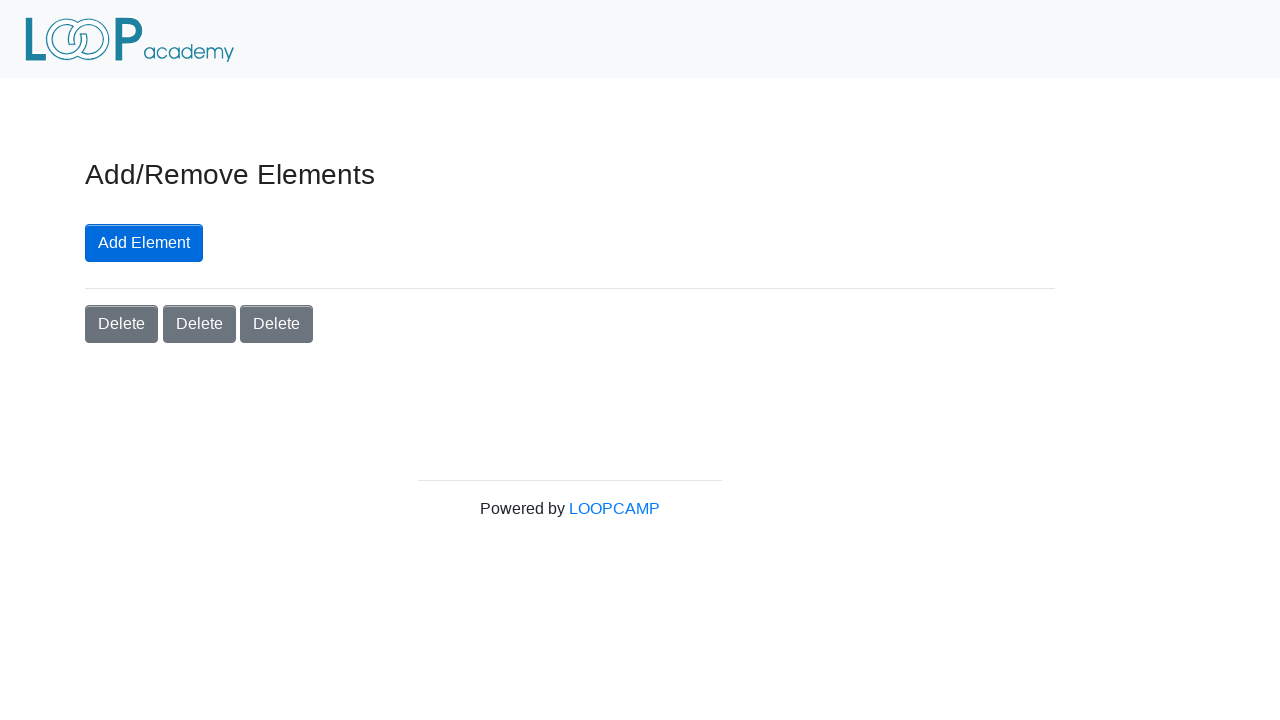

Refreshed delete buttons selector after deleting one element
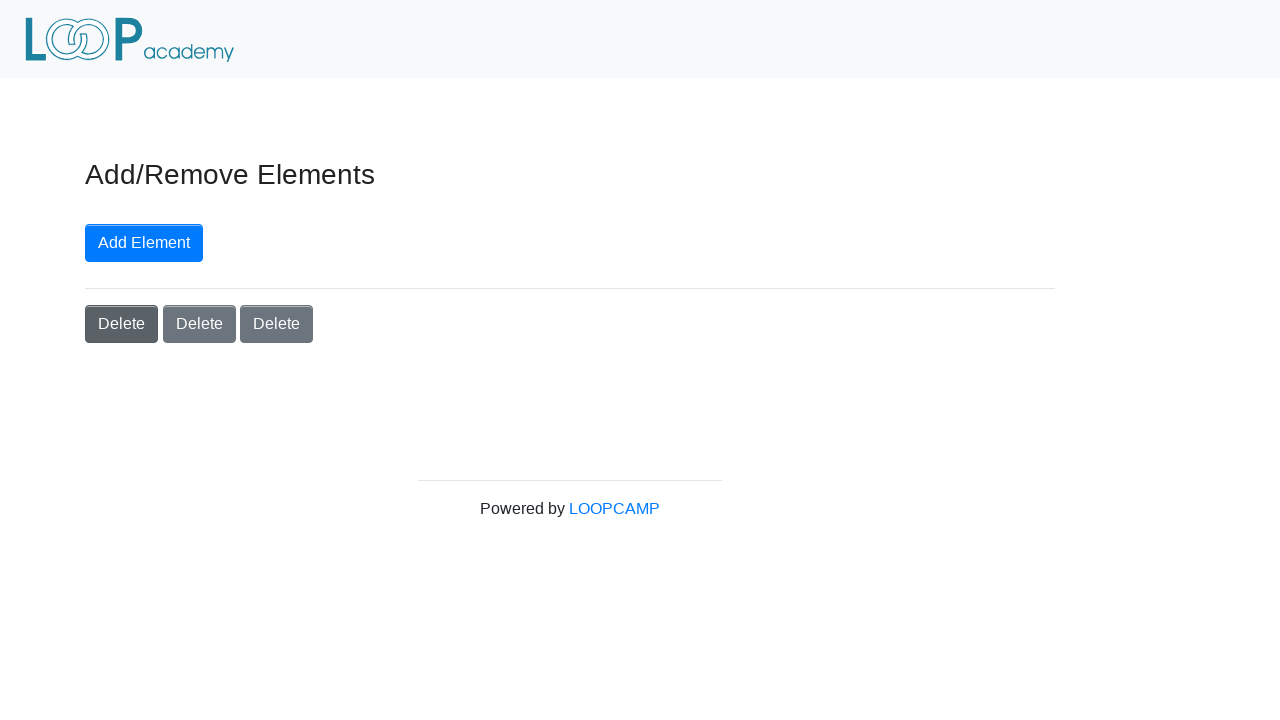

Verified 3 delete buttons remain after deleting one element
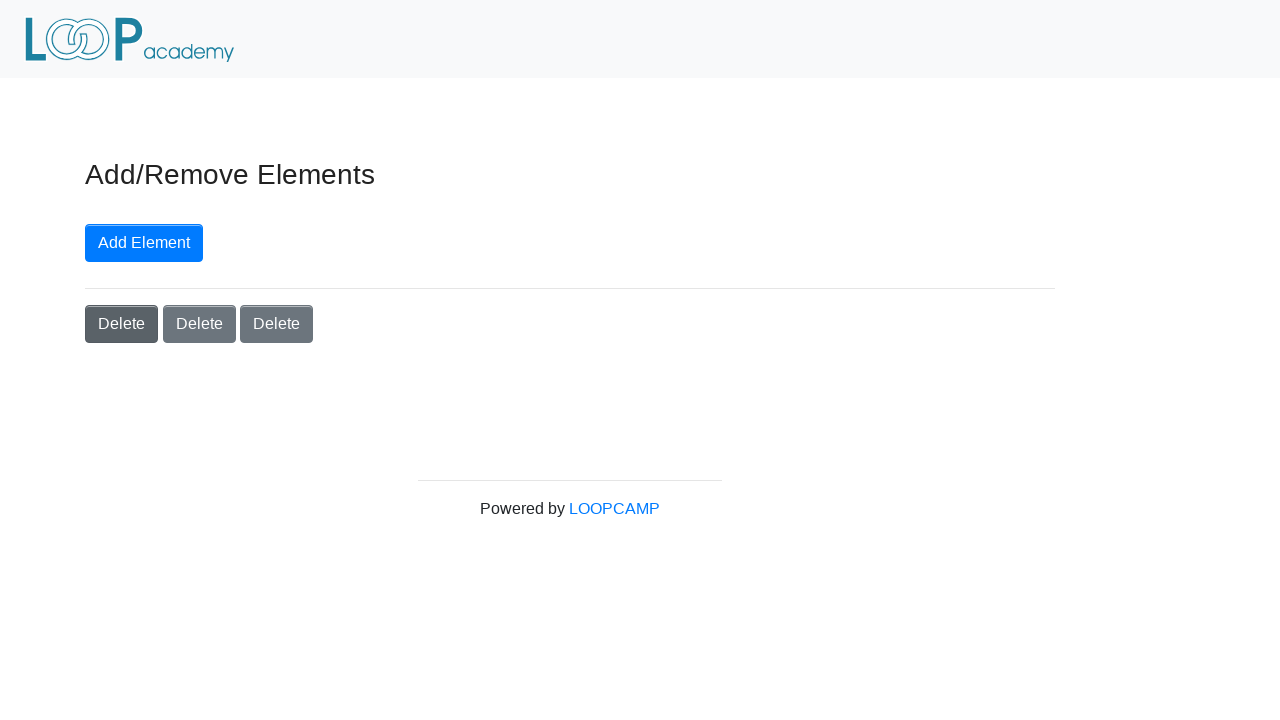

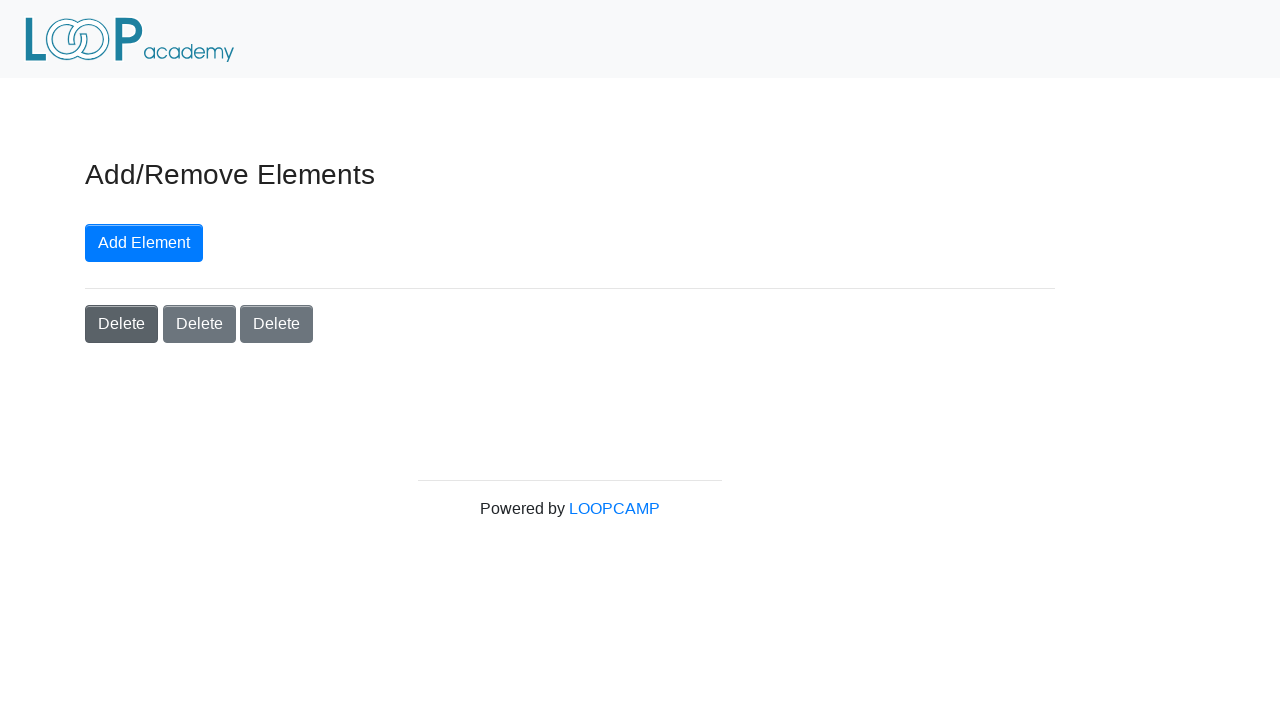